Tests JavaScript alert interactions including accepting, dismissing, and entering text into prompt alerts

Starting URL: https://demoqa.com/alerts

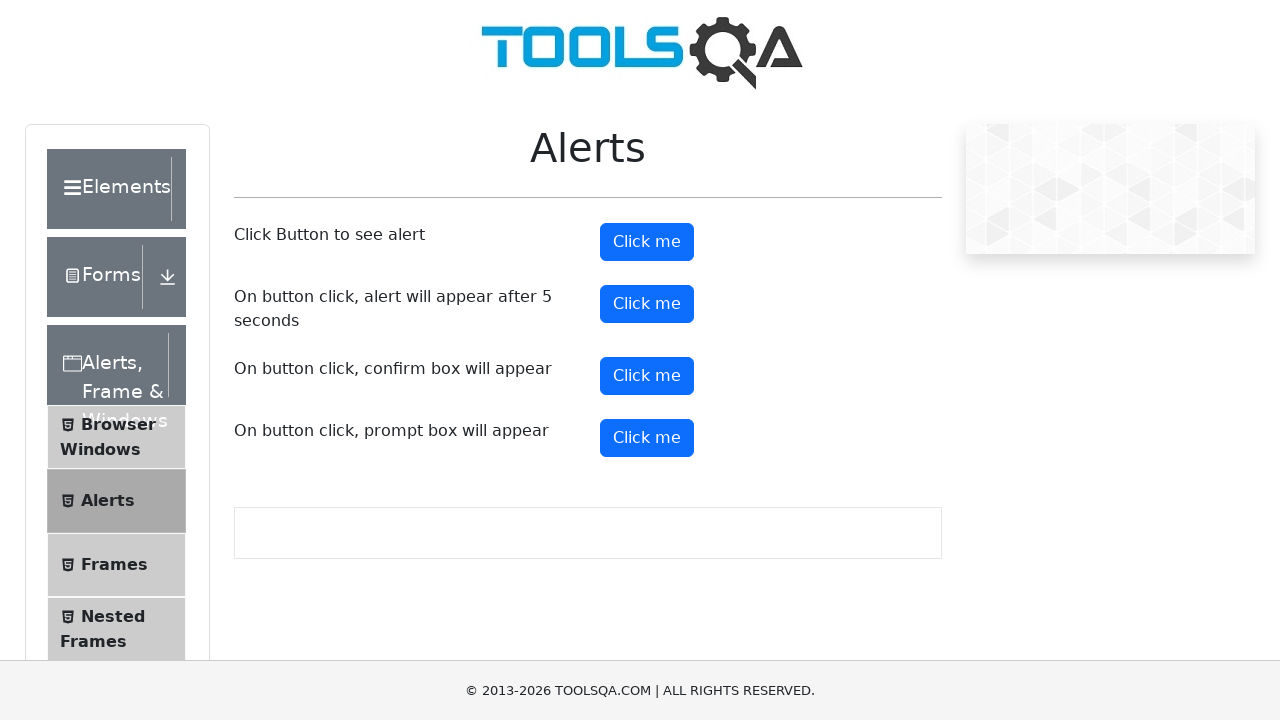

Clicked prompt button to trigger alert at (647, 438) on #promtButton
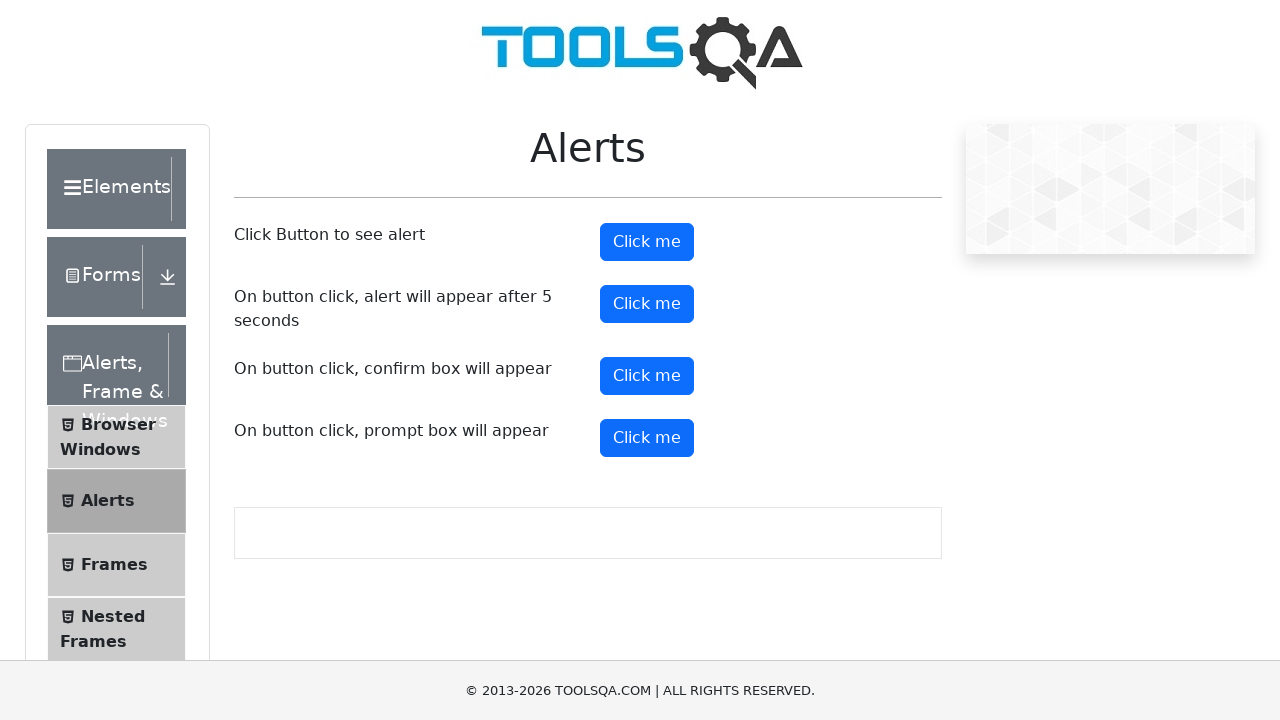

Set up dialog handler to accept alert
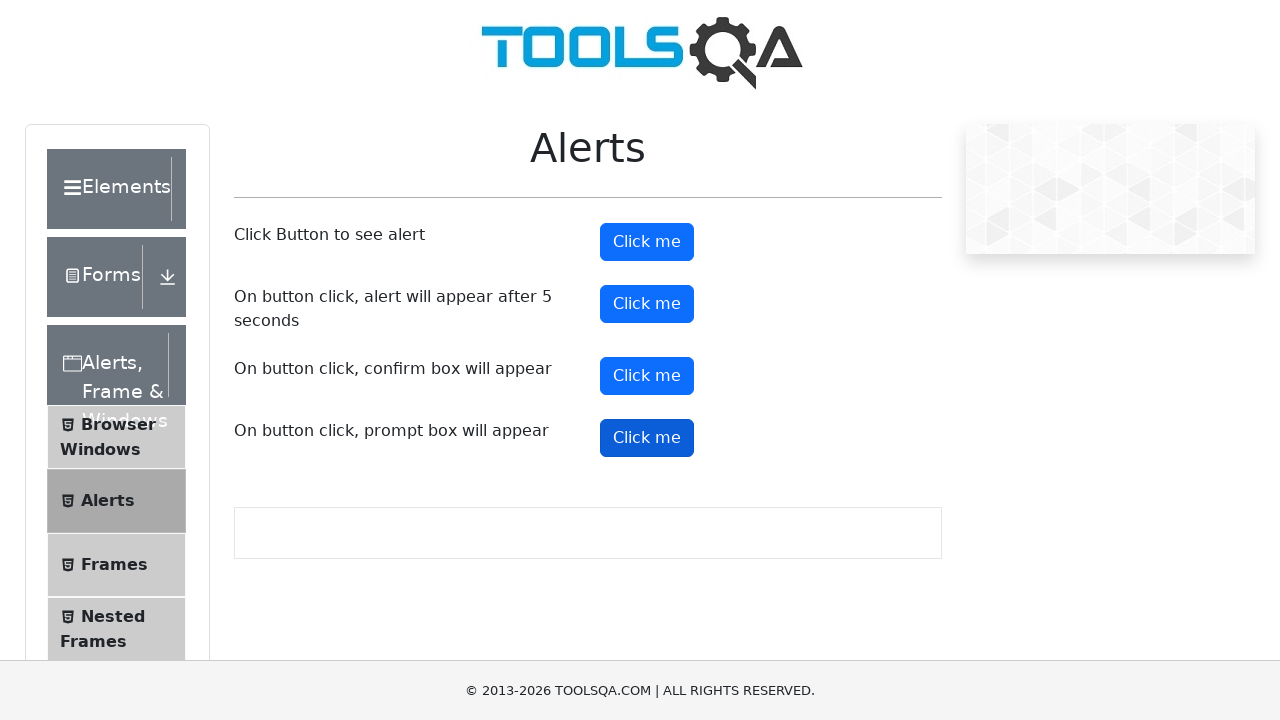

Waited for alert dialog to complete
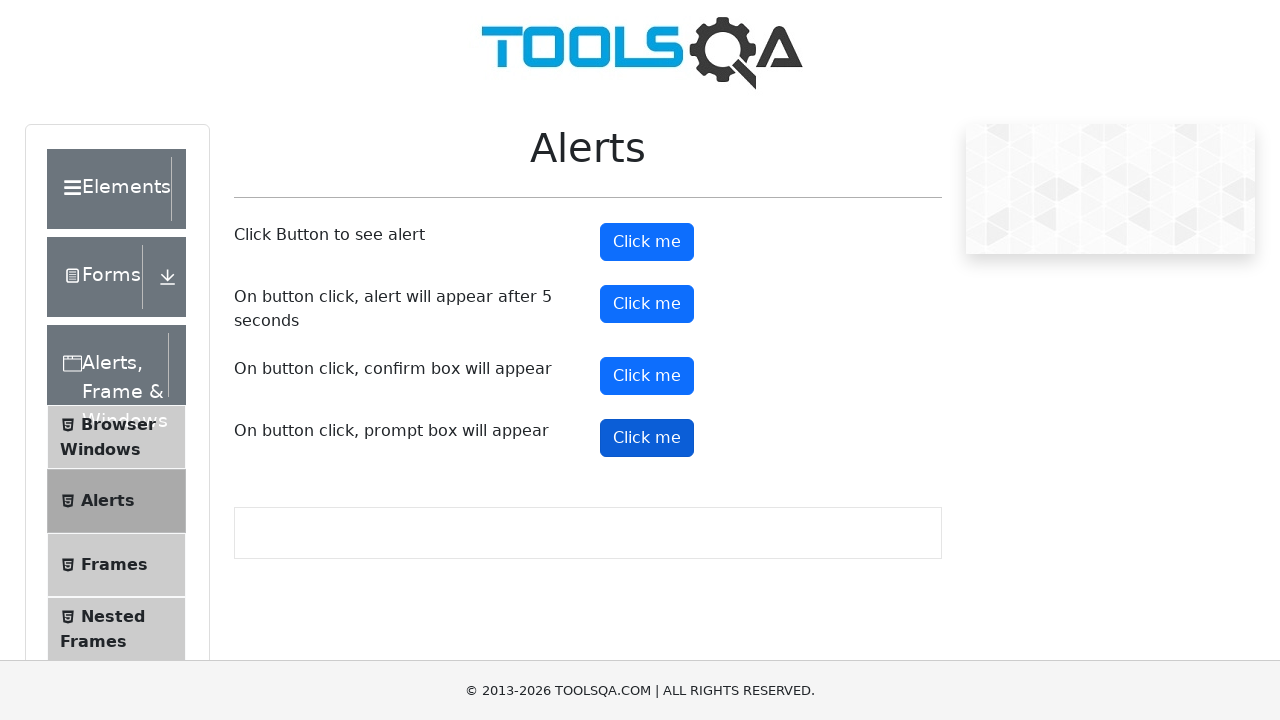

Clicked prompt button again to trigger second alert at (647, 438) on #promtButton
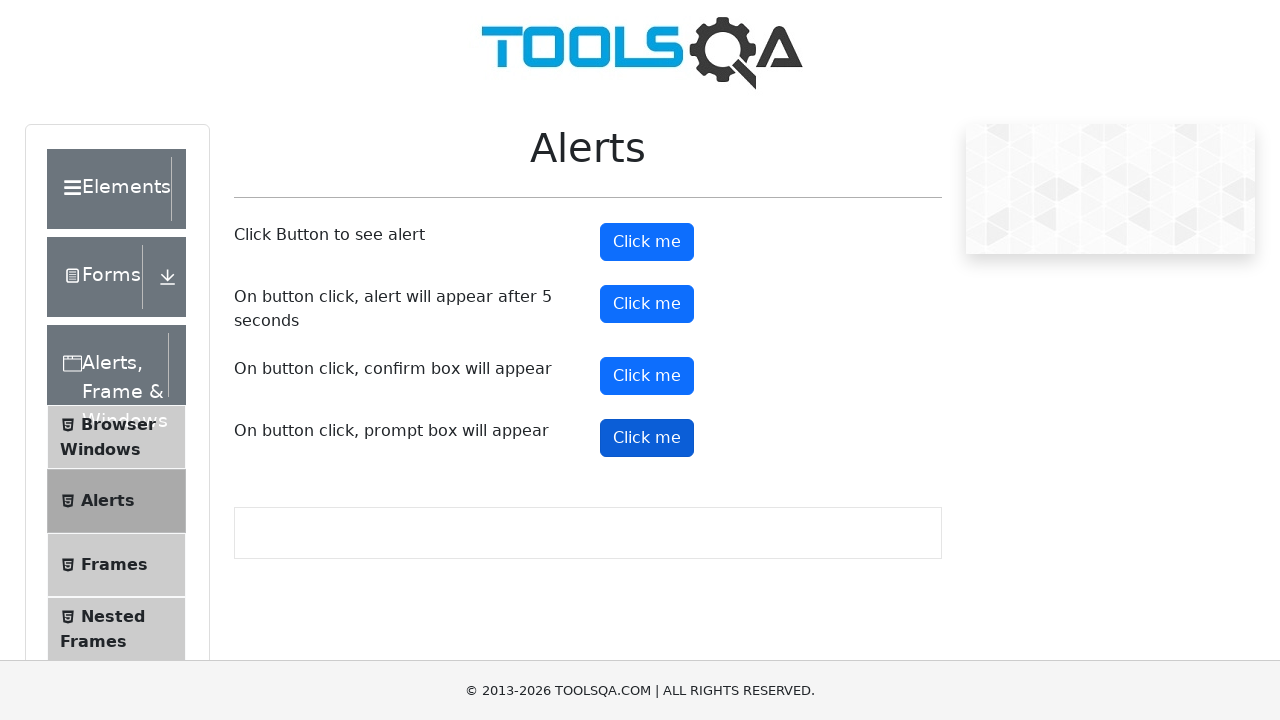

Set up dialog handler to dismiss alert
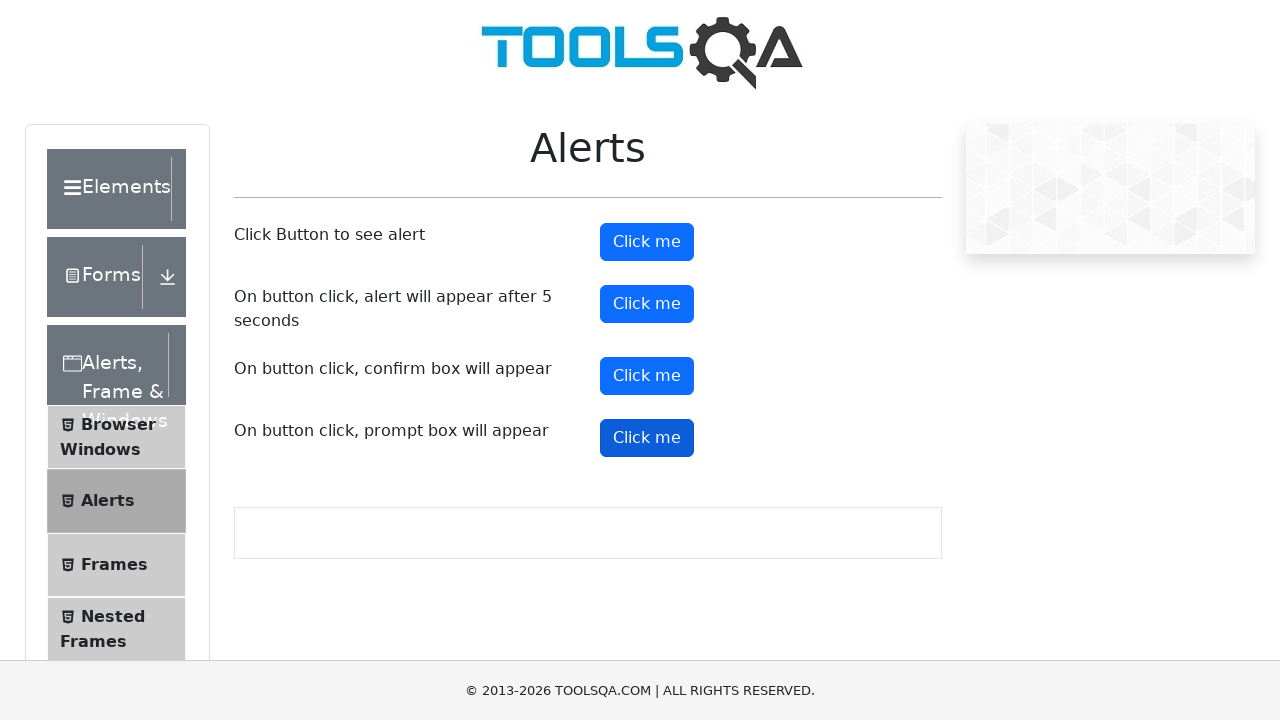

Waited for alert dialog to be dismissed
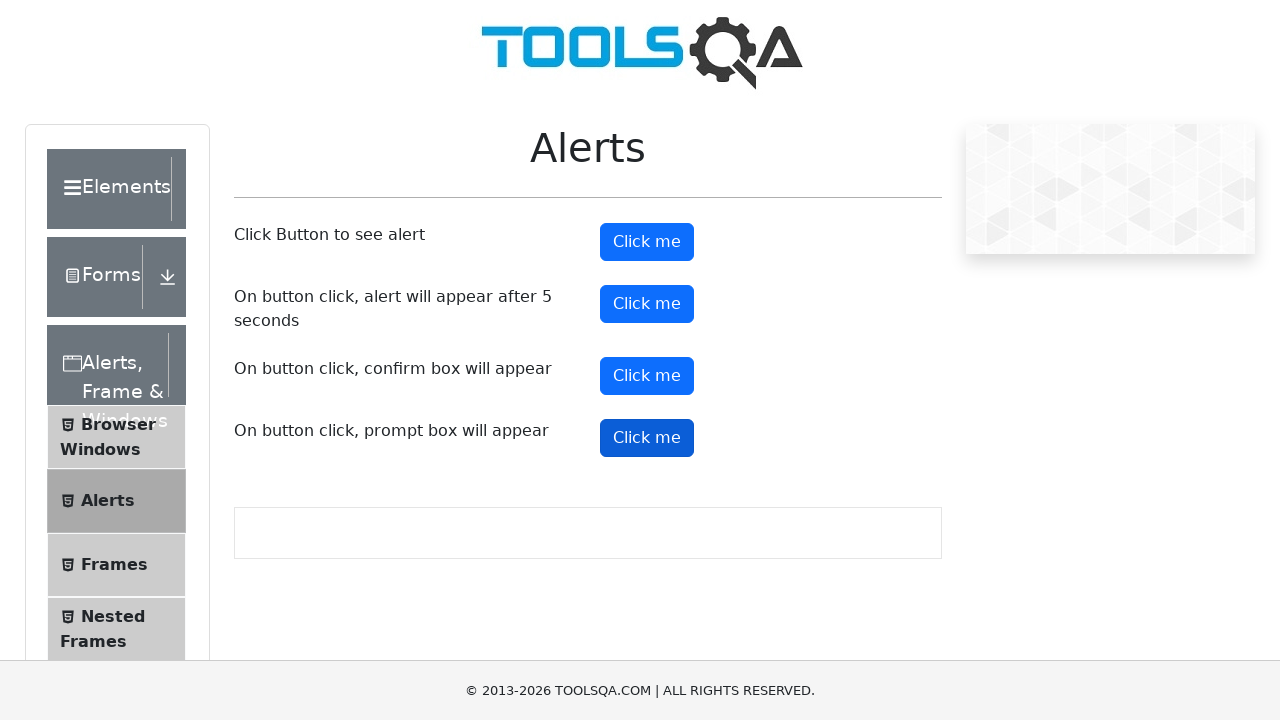

Clicked prompt button again to trigger third alert for text entry at (647, 438) on #promtButton
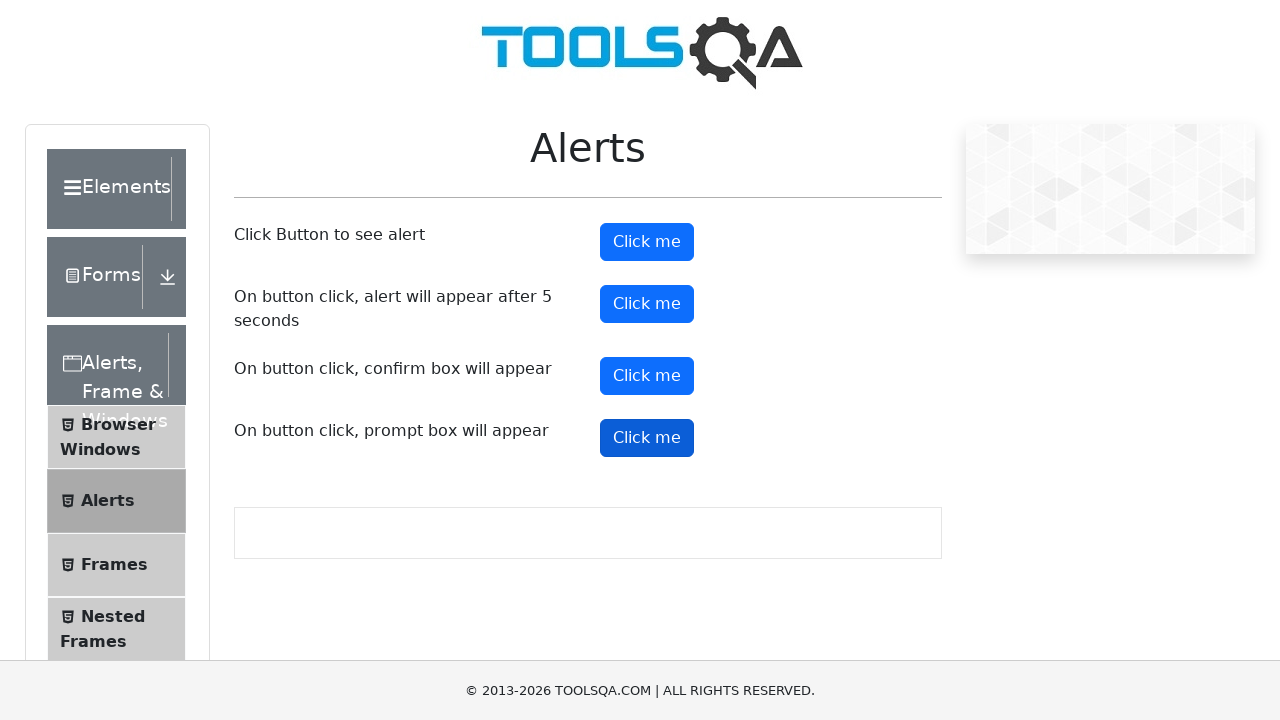

Set up dialog handler to enter text 'john doe' and accept alert
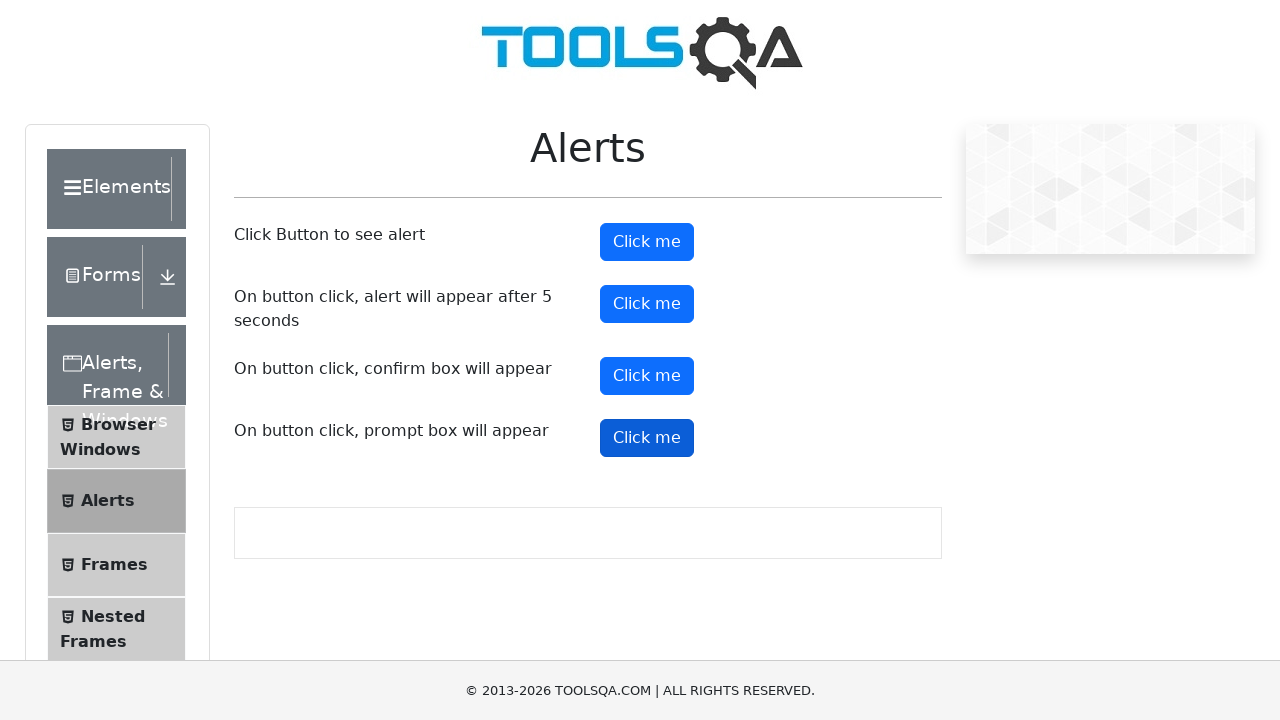

Waited for alert dialog with text entry to complete
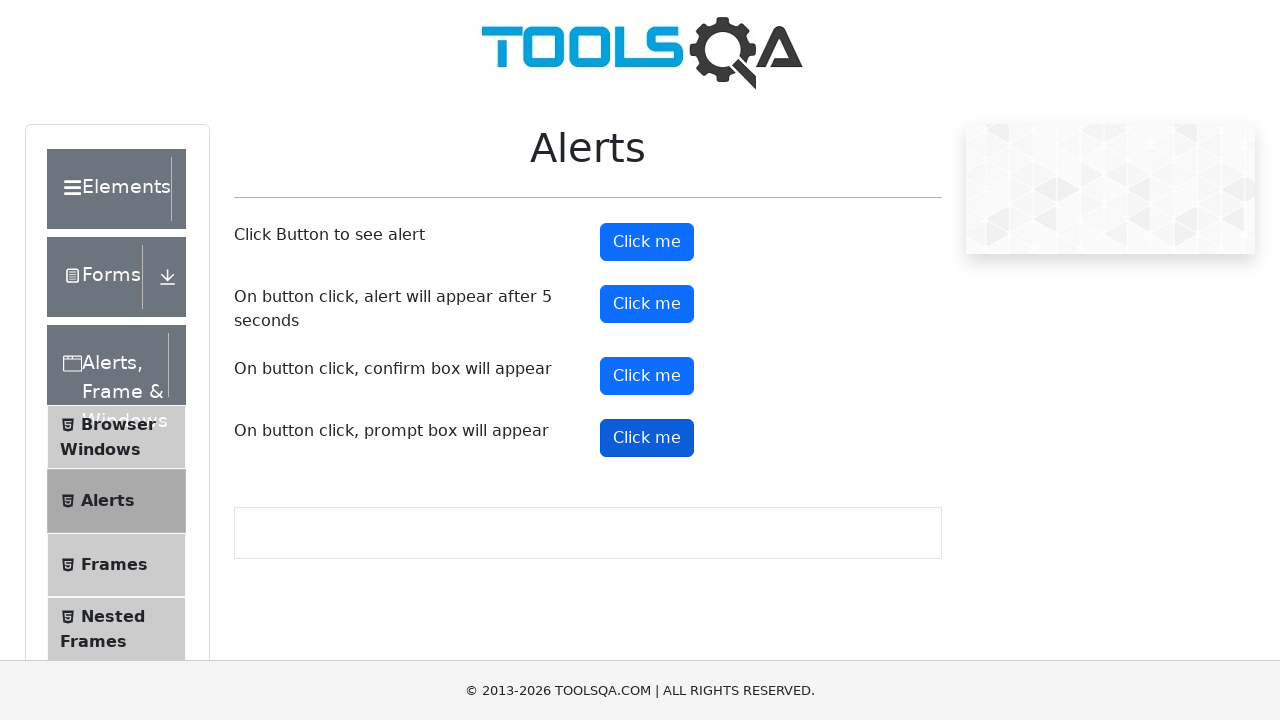

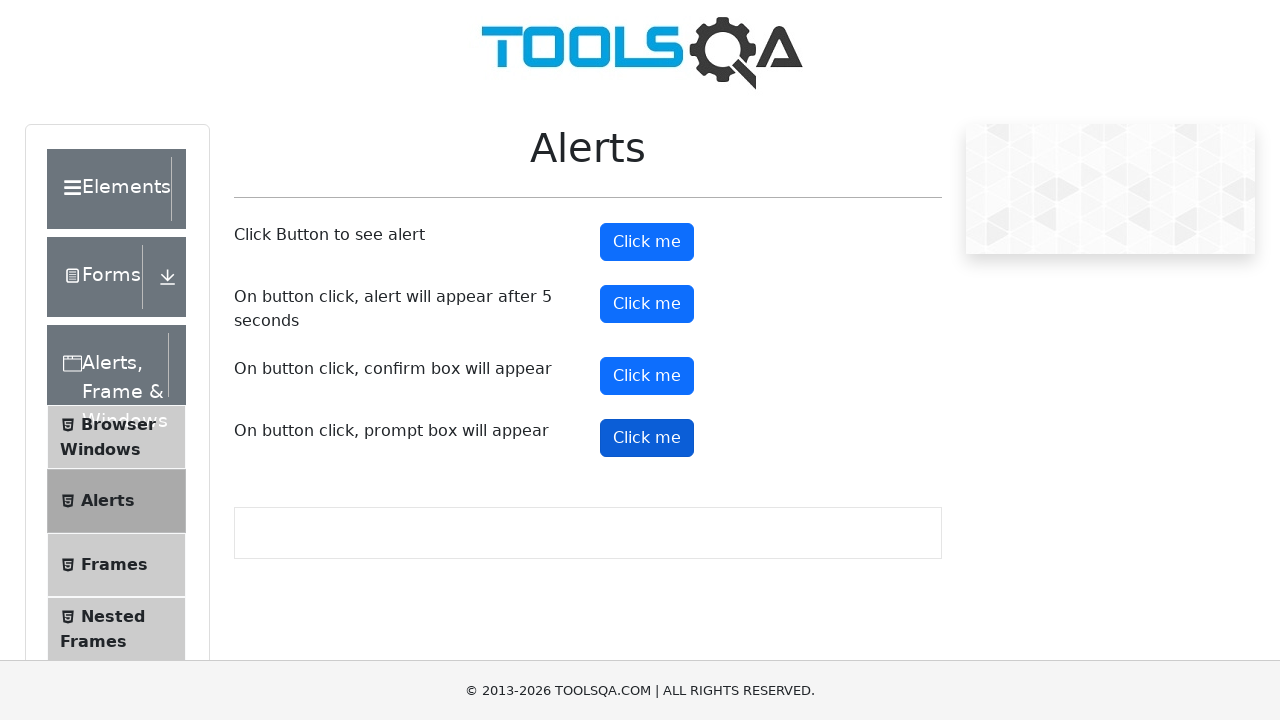